Navigates to a Stepik lesson page, fills in a textarea with a code answer, and submits the response

Starting URL: https://stepik.org/lesson/25969/step/12

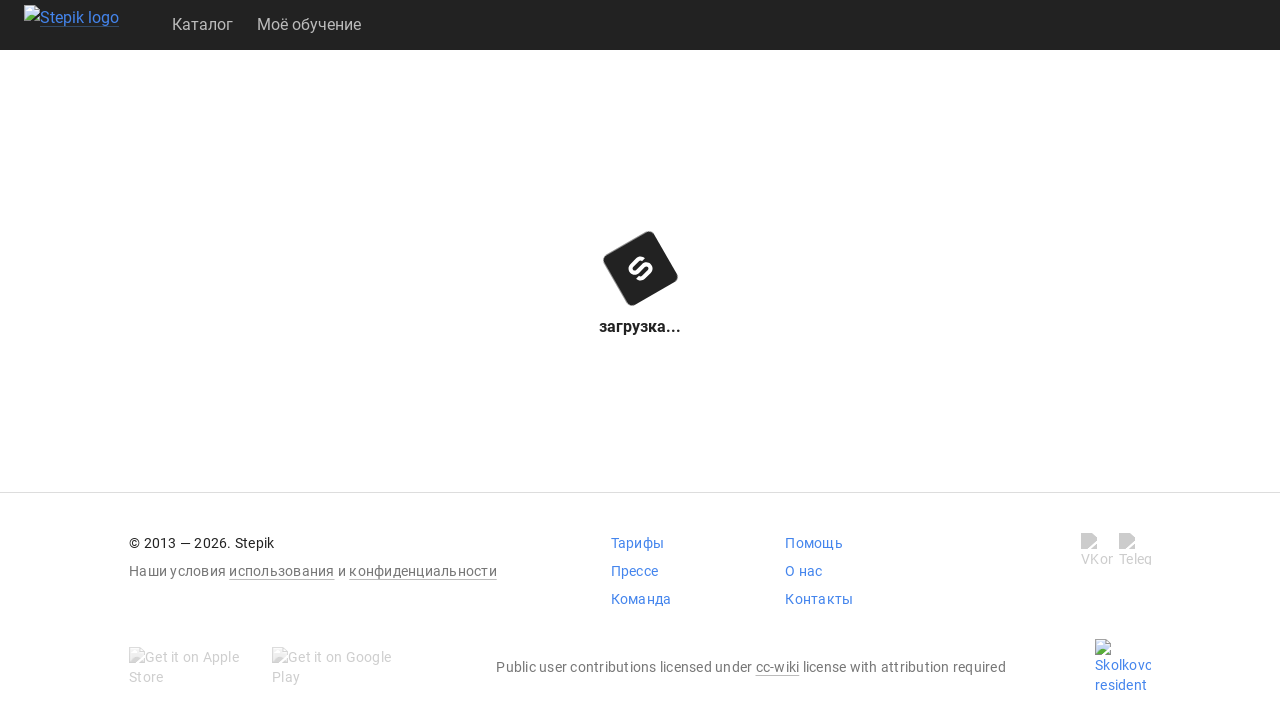

Waited for textarea to load on Stepik lesson page
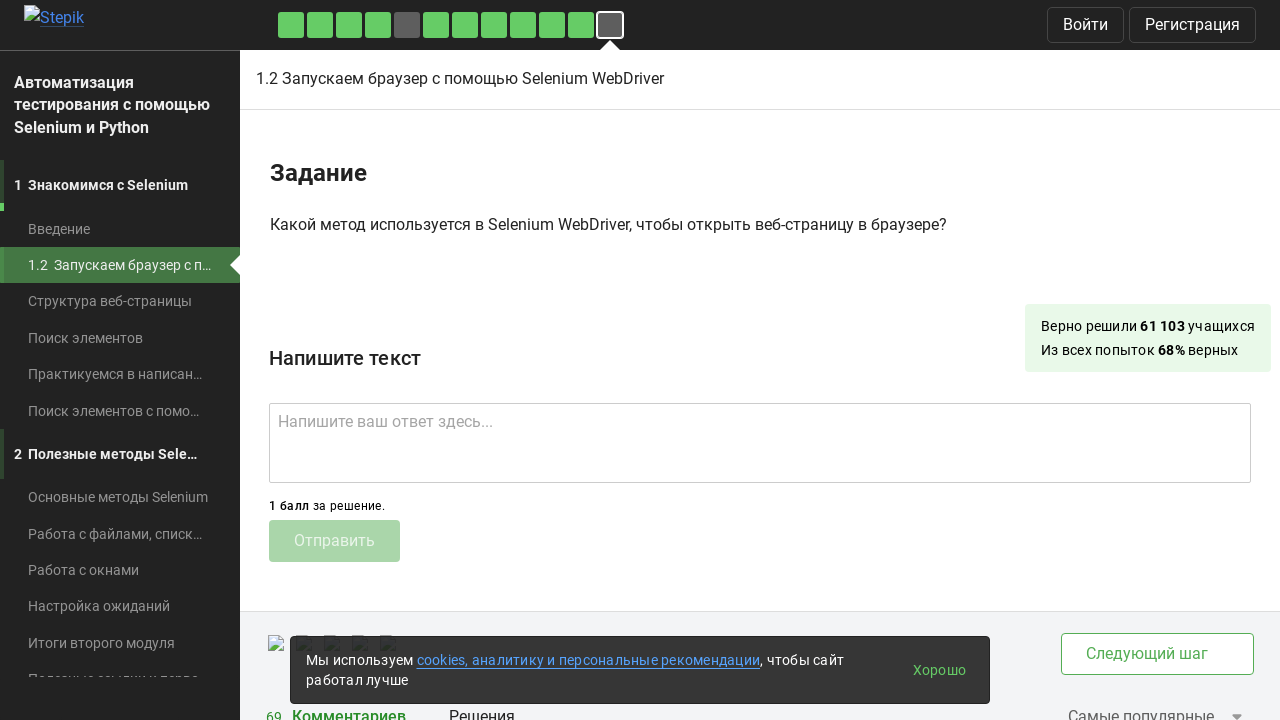

Filled textarea with code answer 'get()' on textarea
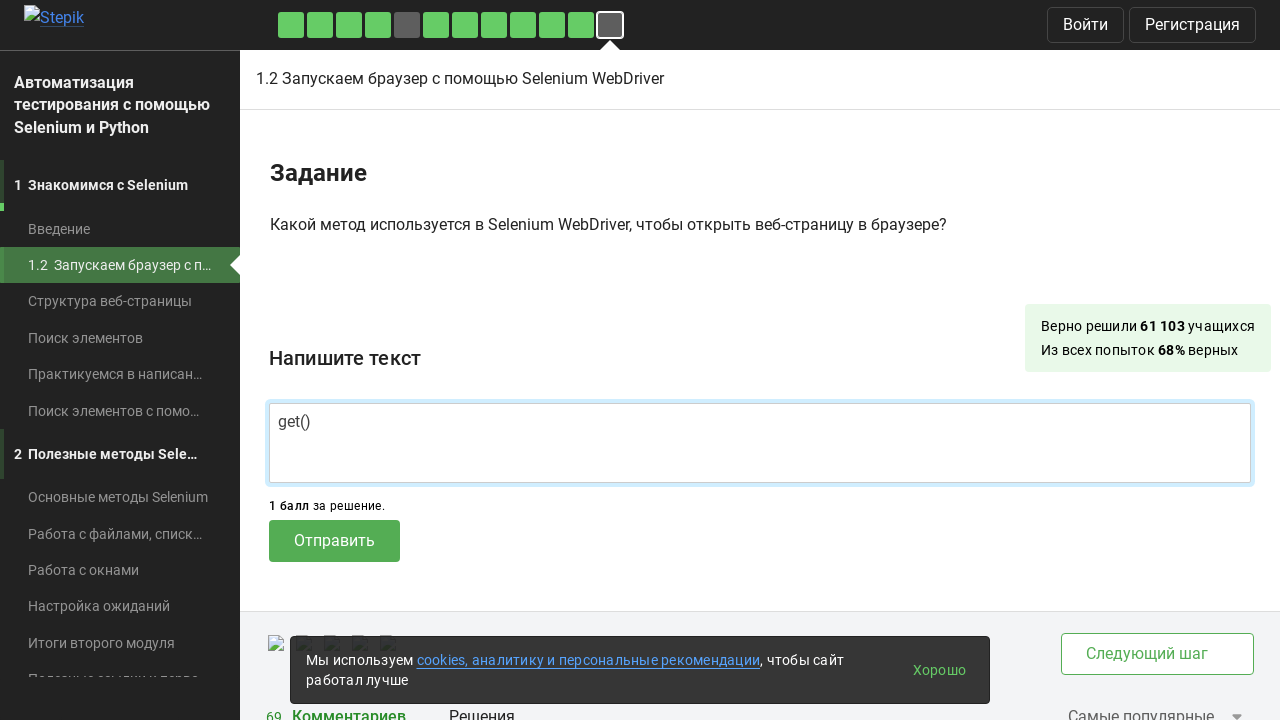

Clicked submit button to submit the response at (334, 541) on .submit-submission
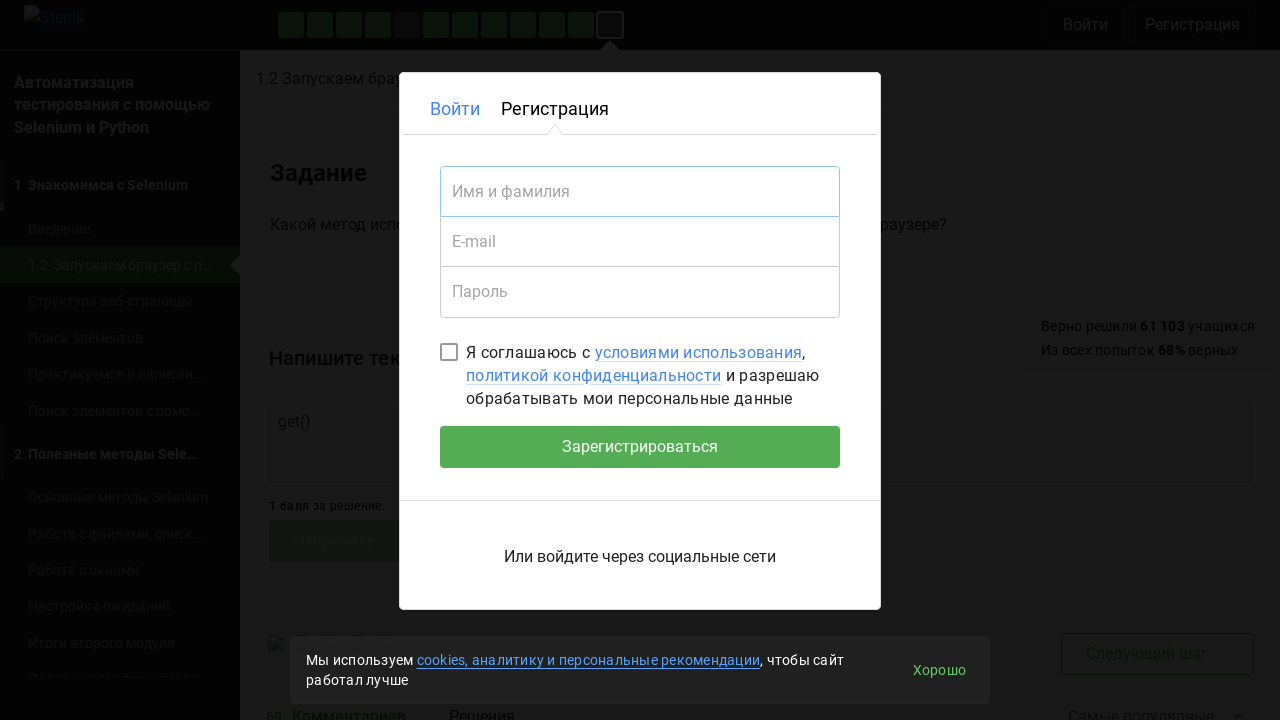

Waited for submission to be processed
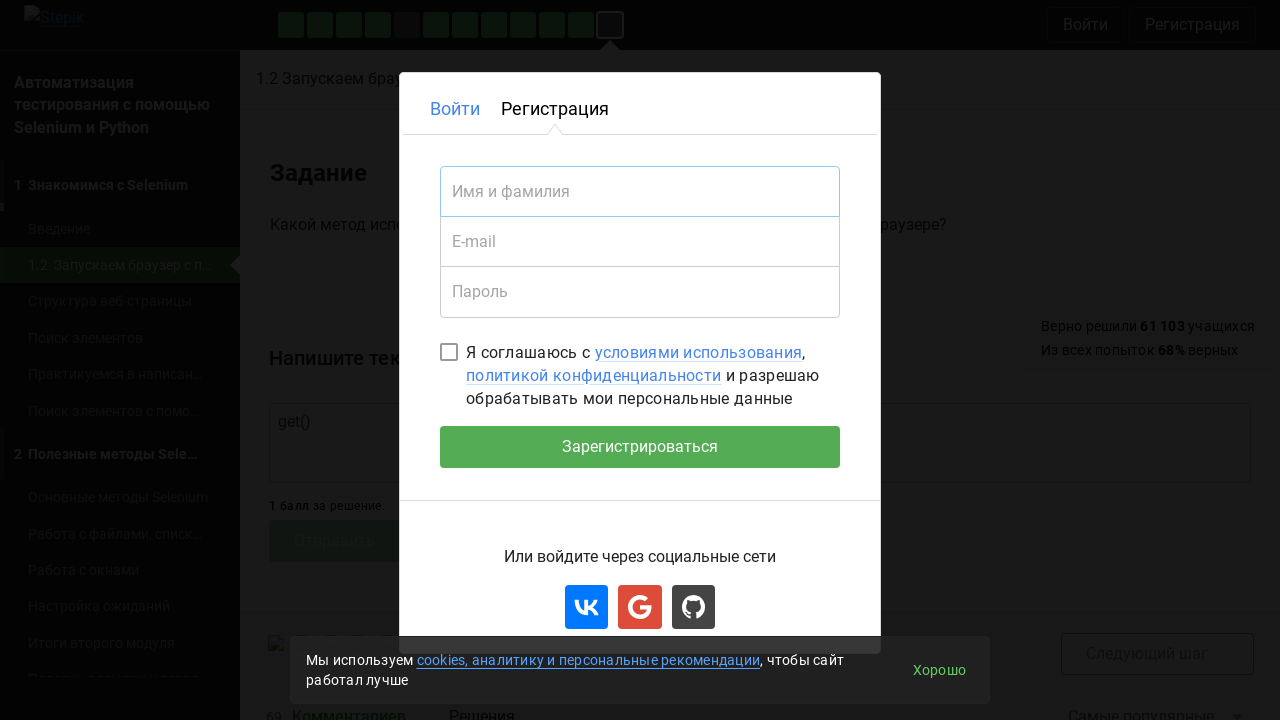

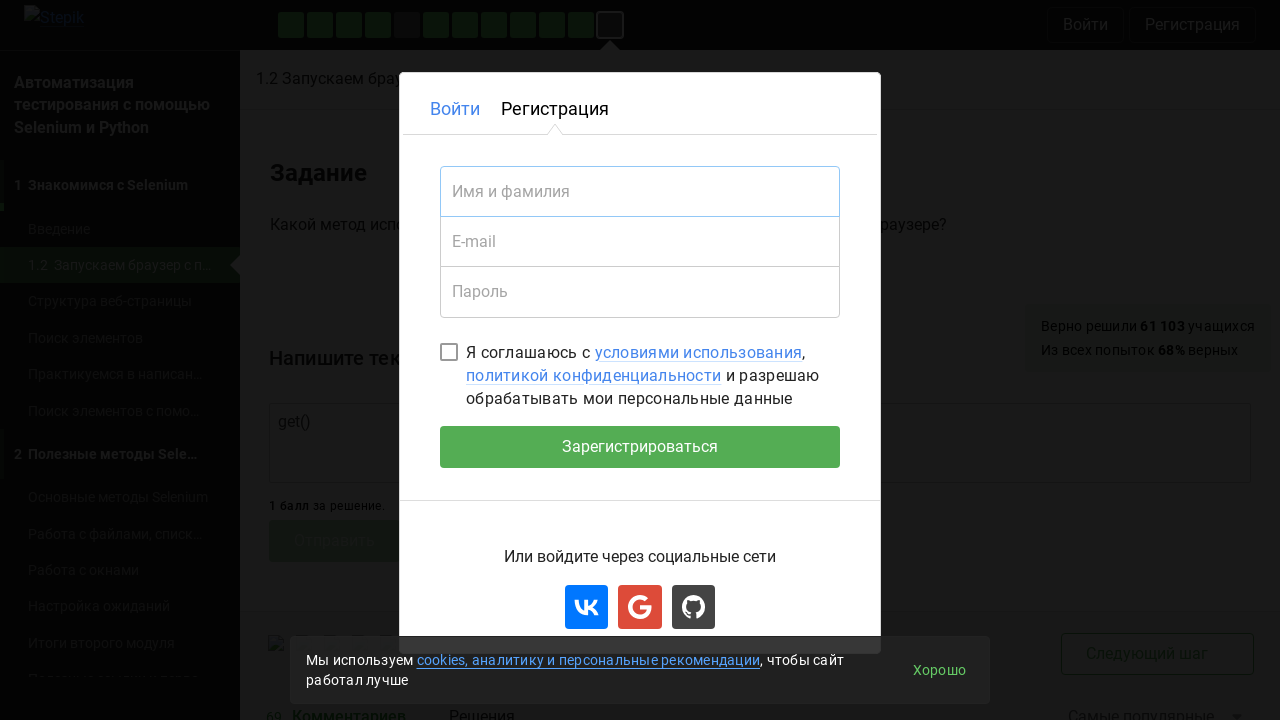